Tests checkbox functionality by clicking to select and deselect a checkbox, verifying its state, and counting total checkboxes on the page

Starting URL: https://rahulshettyacademy.com/AutomationPractice/

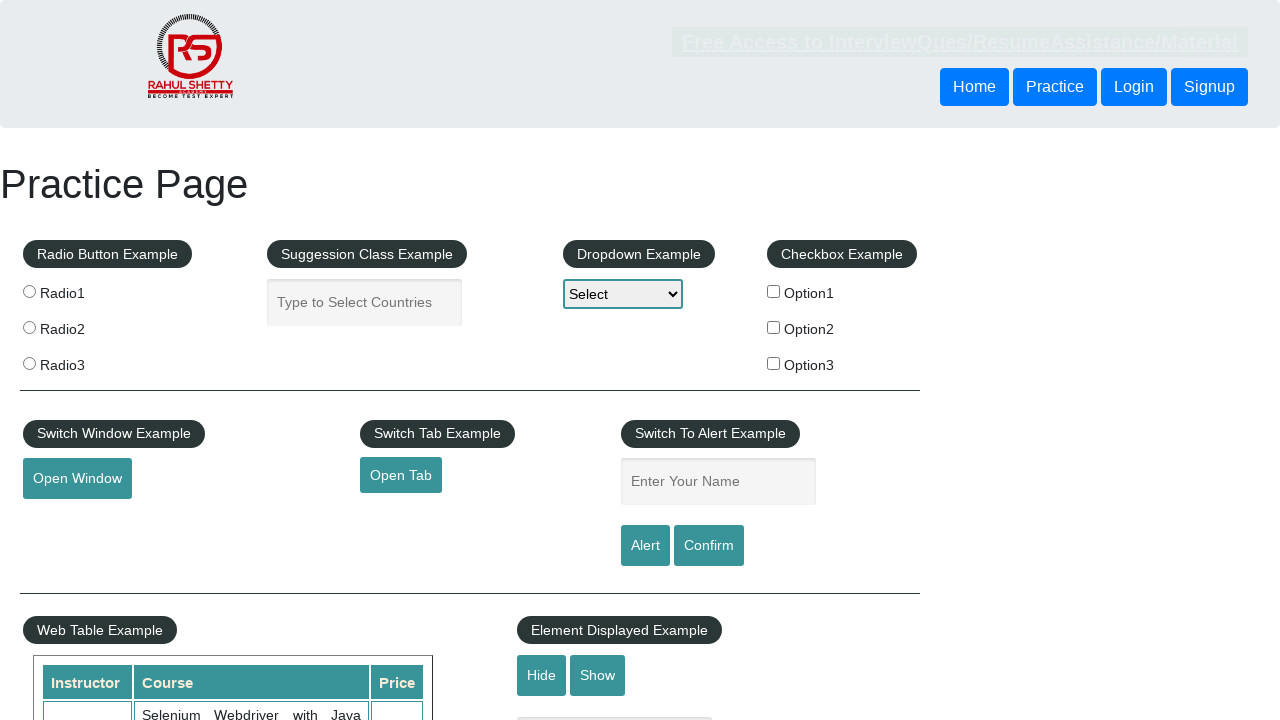

Clicked checkbox #checkBoxOption1 to select it at (774, 291) on #checkBoxOption1
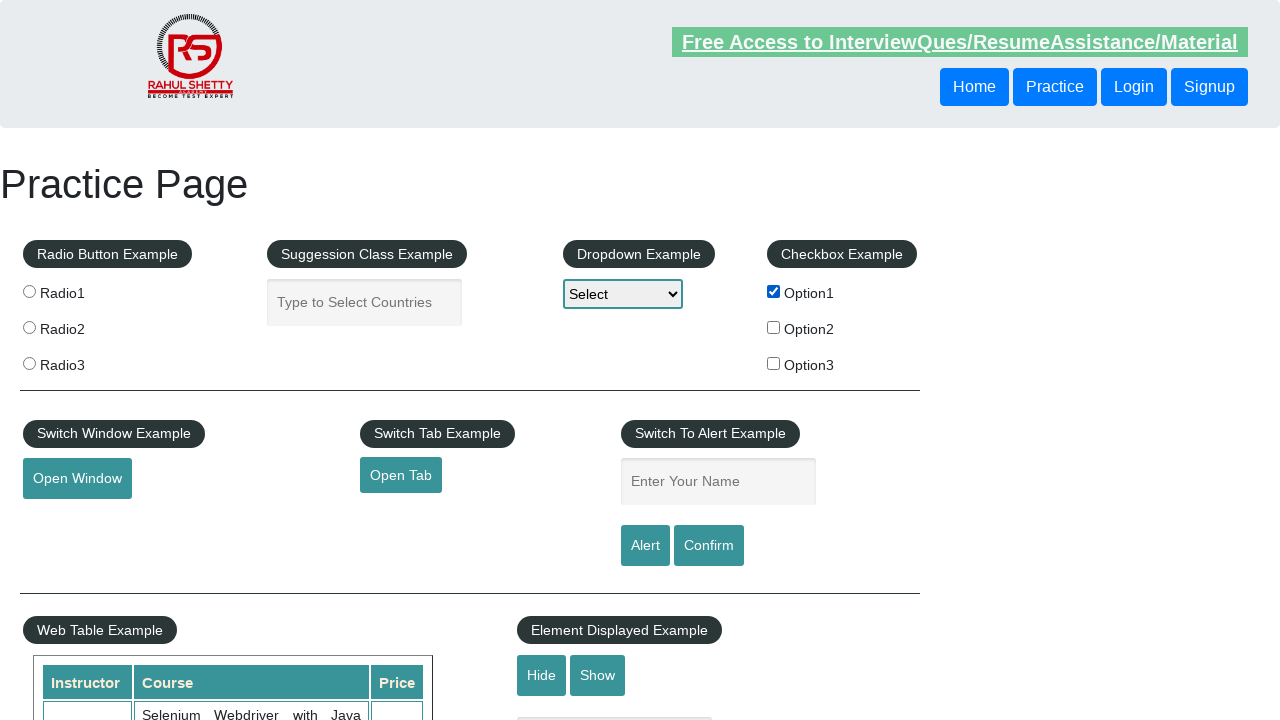

Verified that checkbox #checkBoxOption1 is selected
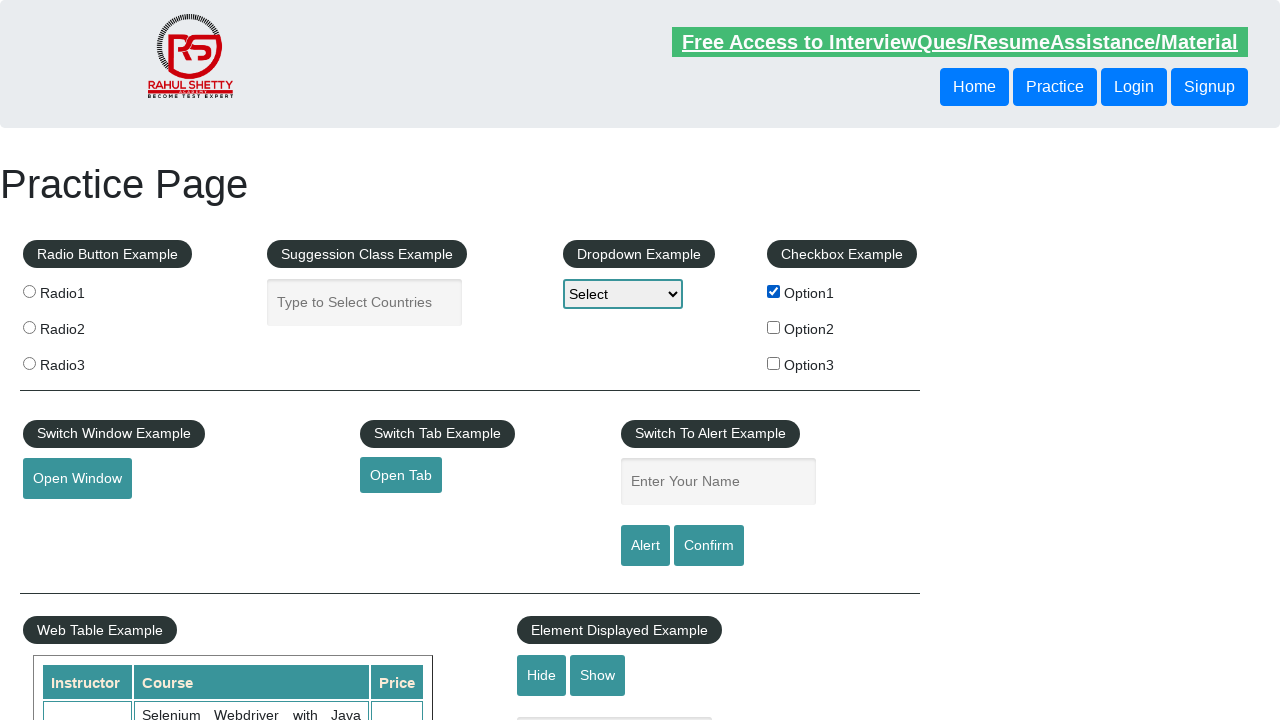

Clicked checkbox #checkBoxOption1 again to deselect it at (774, 291) on input[id='checkBoxOption1']
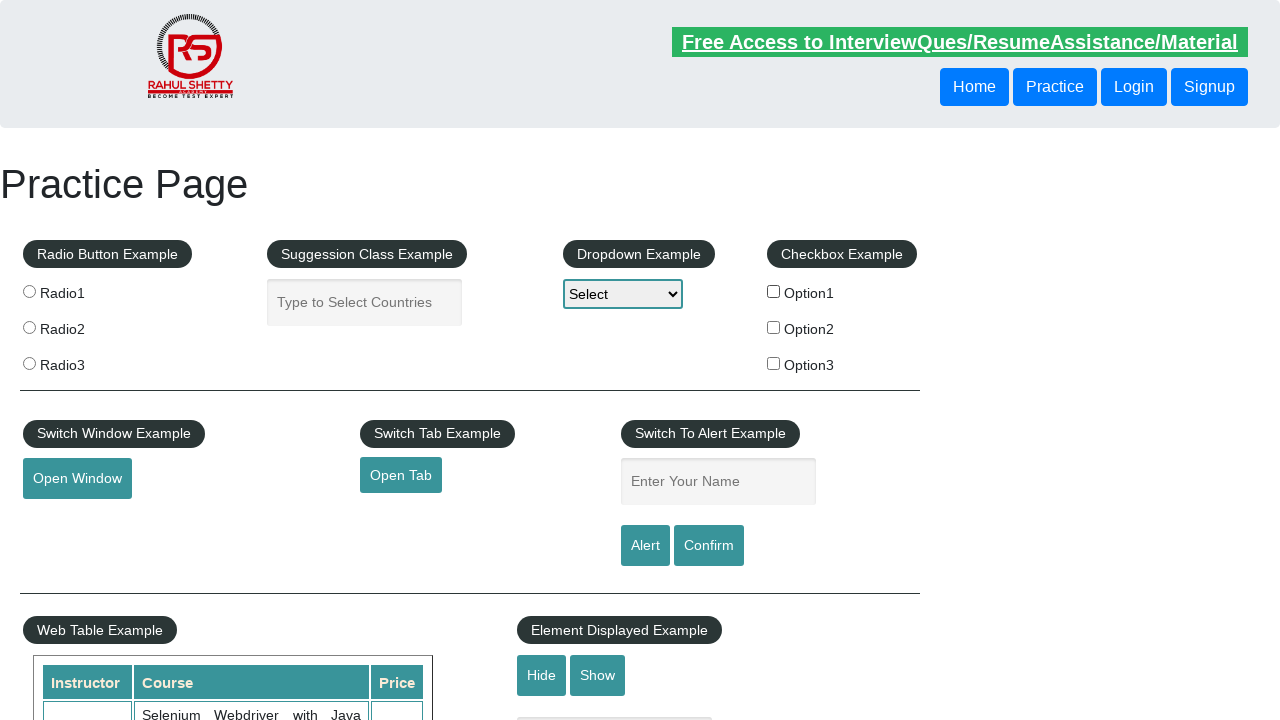

Verified that checkbox #checkBoxOption1 is deselected
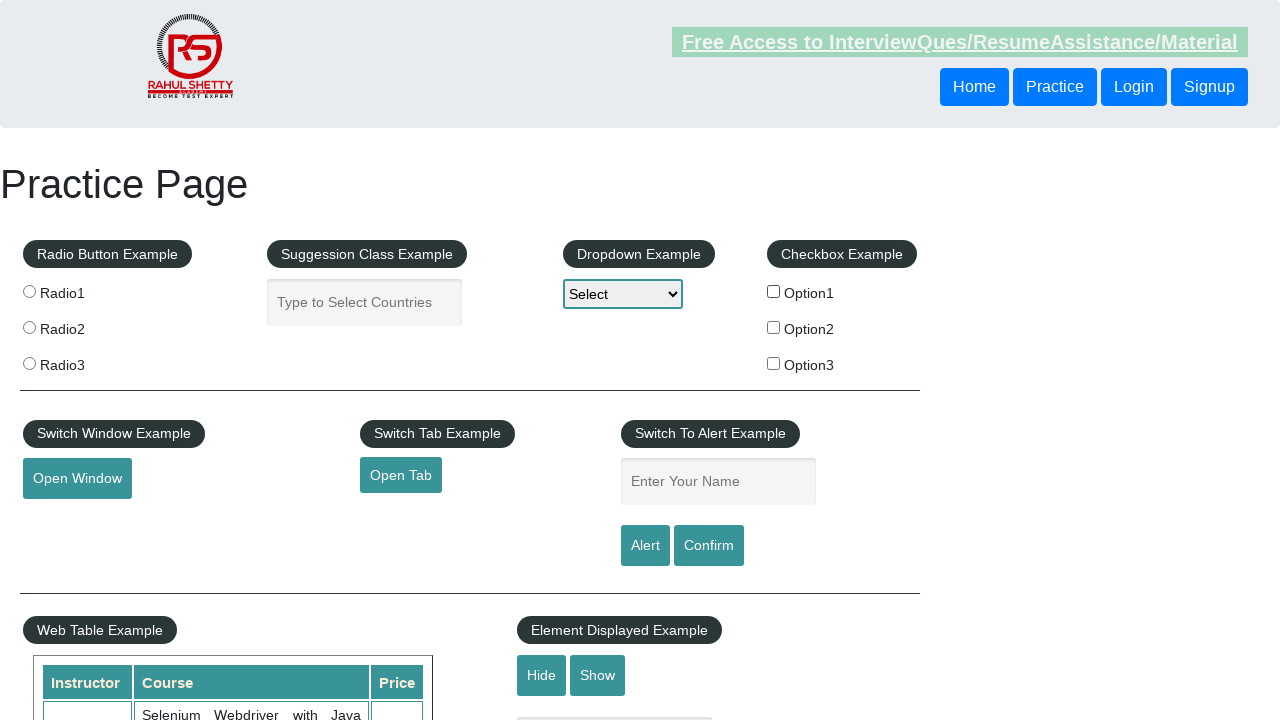

Counted total checkboxes on page: 3
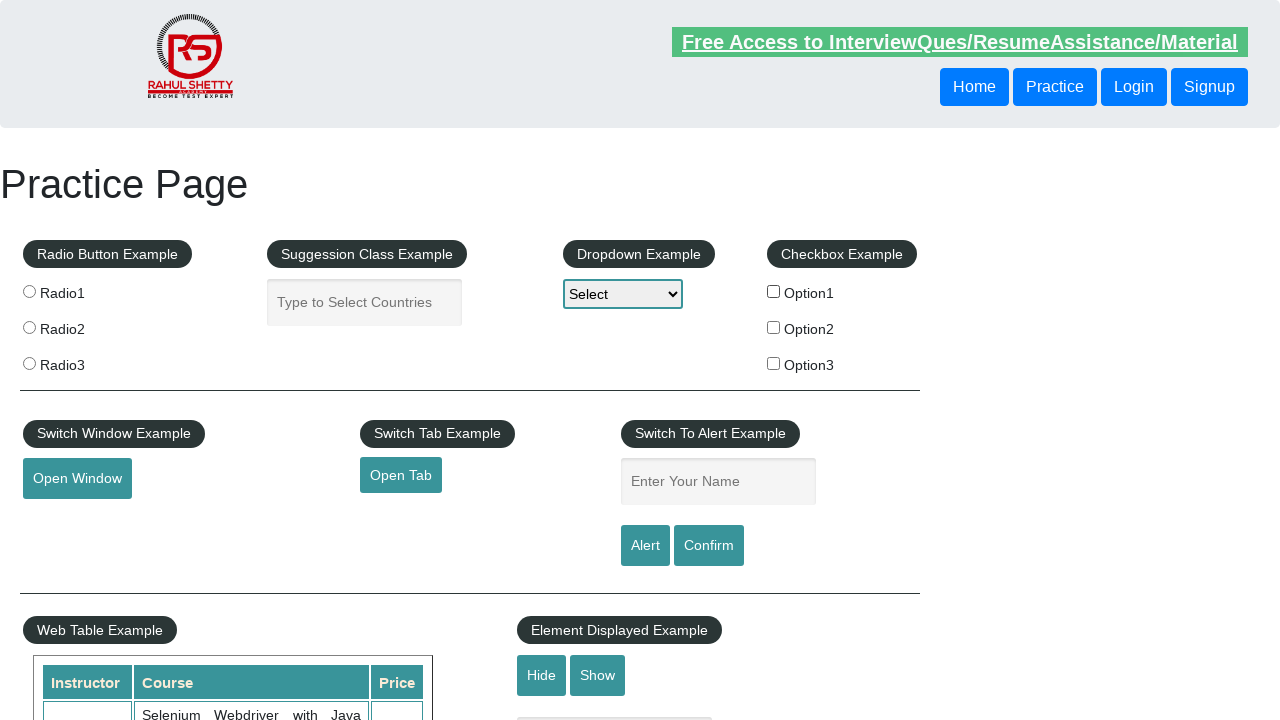

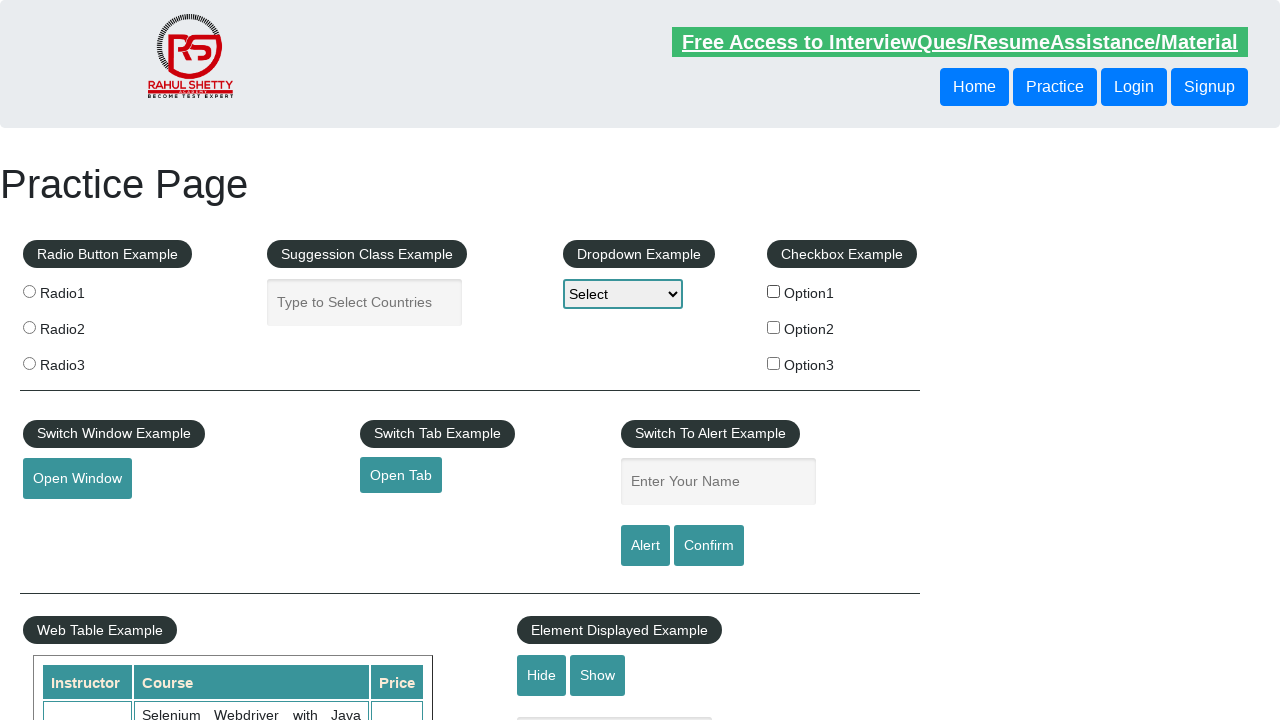